Tests that clicking the GitHub navbar link opens a popup to the GitHub profile

Starting URL: https://grayinfilmv2.netlify.app/

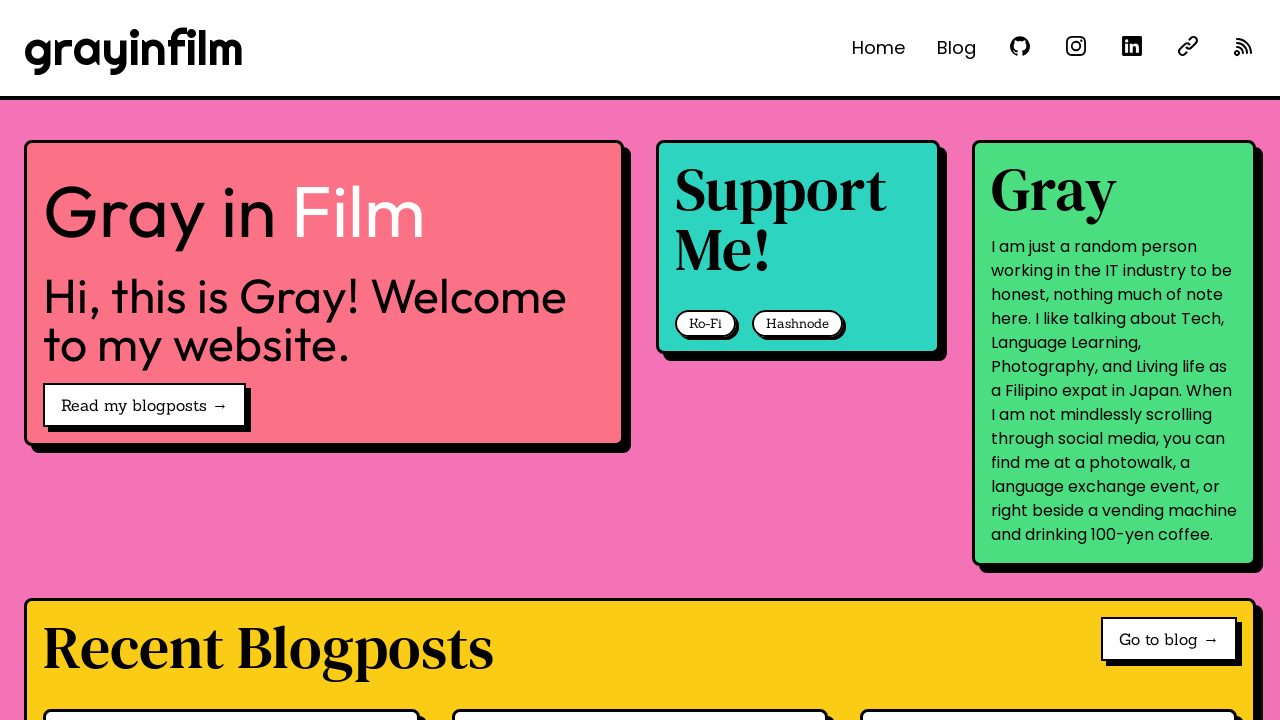

Clicked GitHub navbar link 'See @grayinfilm on GitHub' at (1020, 46) on internal:role=link[name="See @grayinfilm on GitHub"i]
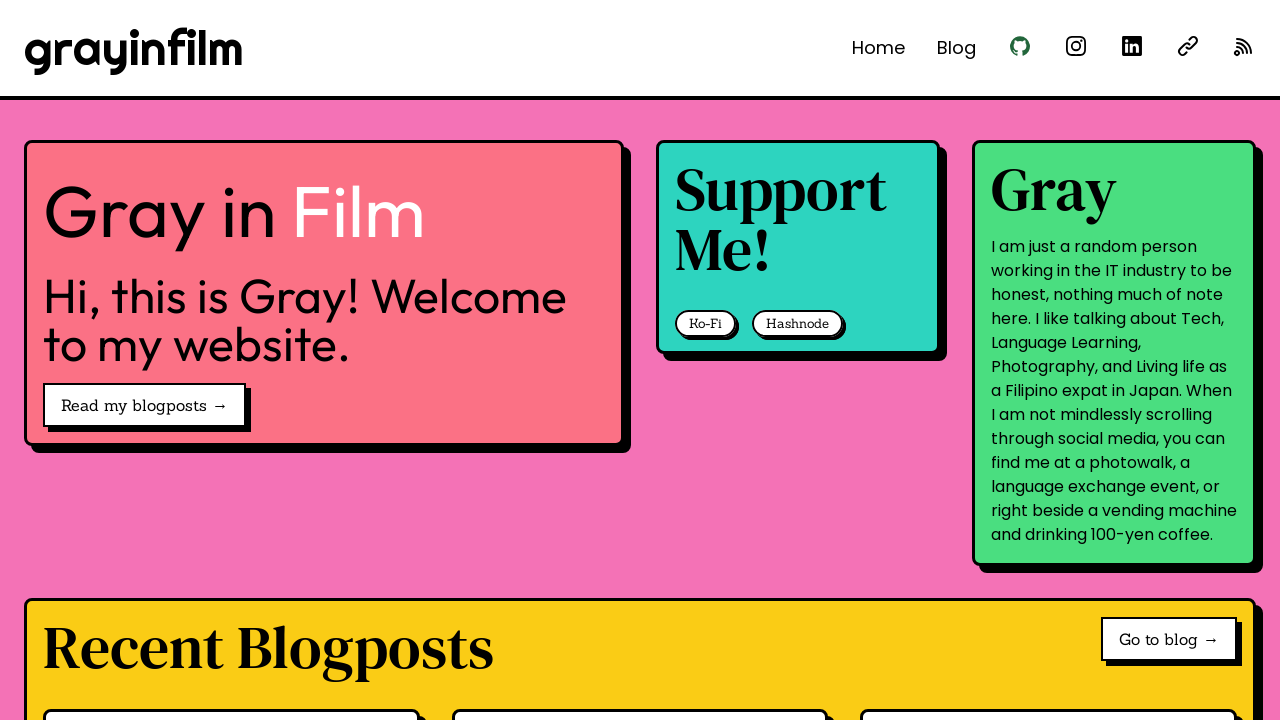

GitHub popup window opened
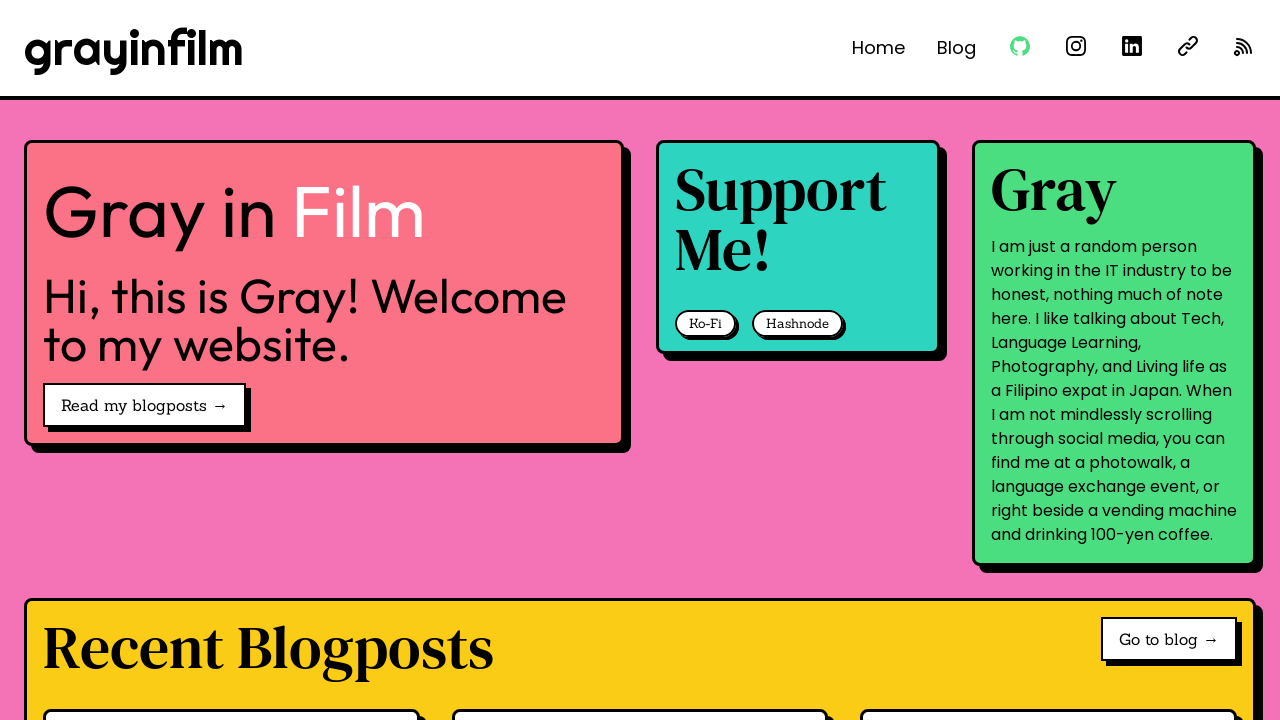

GitHub popup page loaded successfully
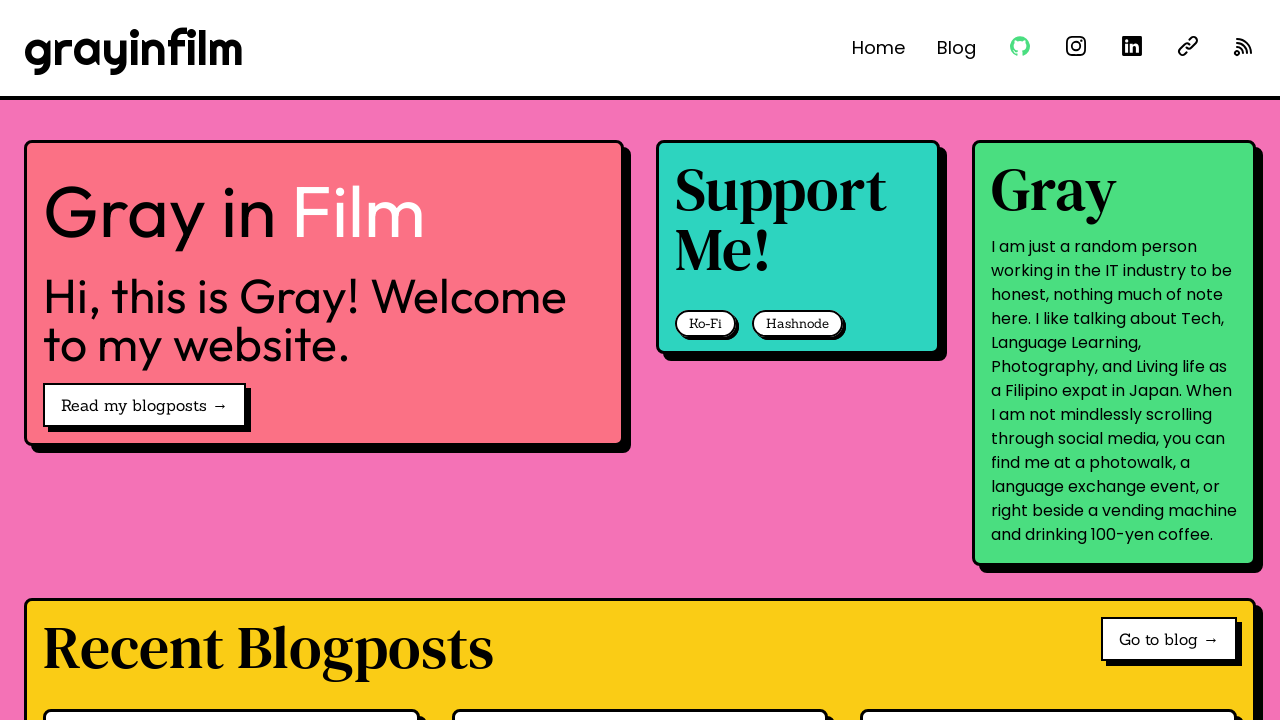

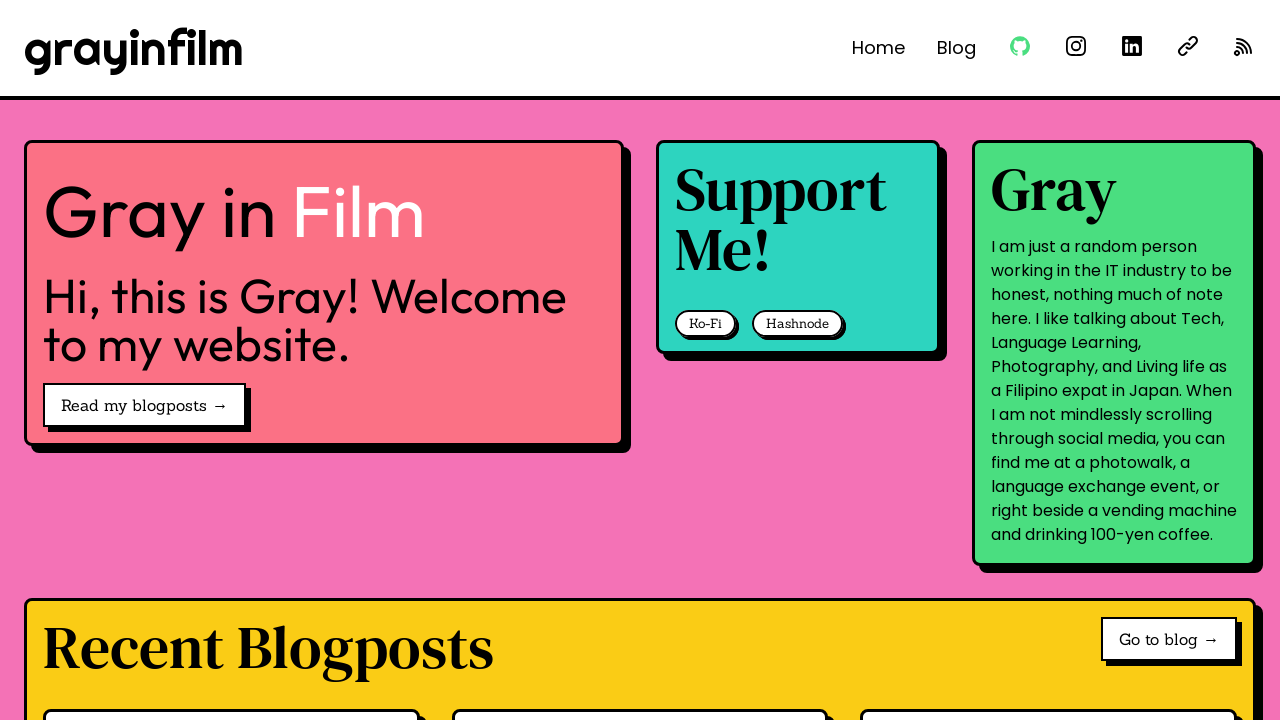